Navigates to the Swarthmore College course catalog, clicks on a department link to view its courses, and waits for the course listings to load.

Starting URL: https://catalog.swarthmore.edu/content.php?catoid=7&navoid=194

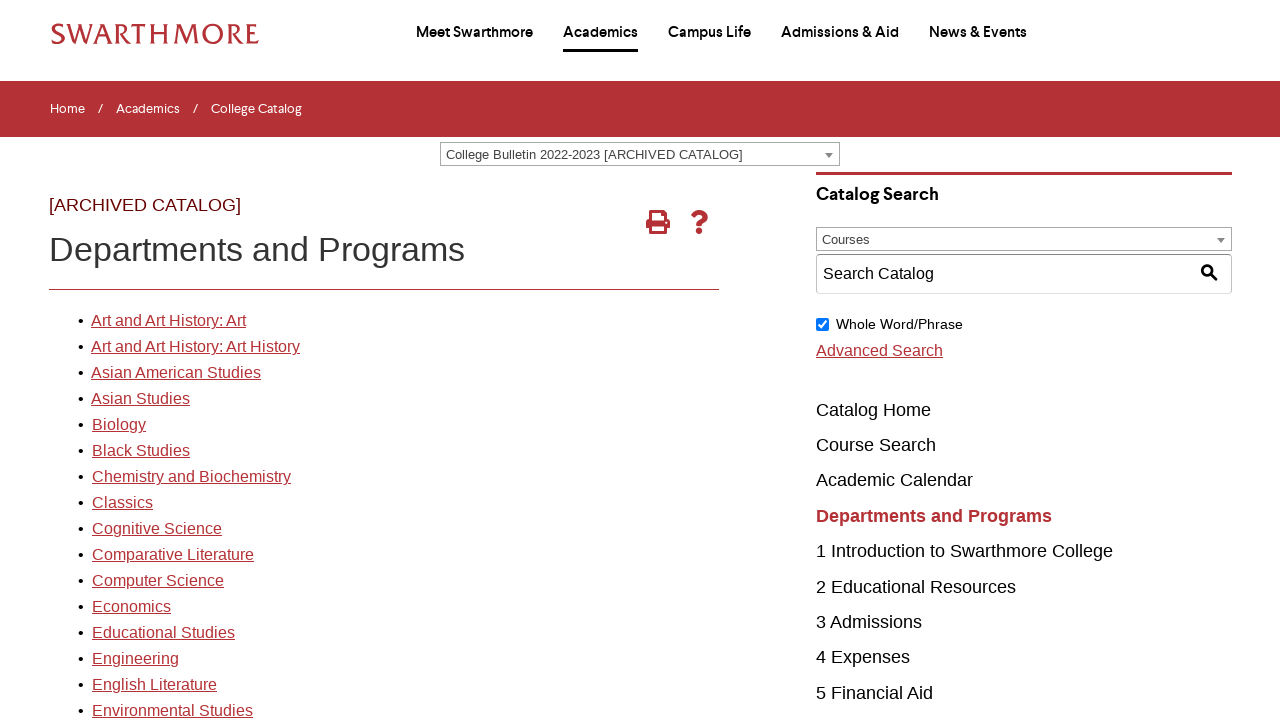

Navigated to Swarthmore College course catalog
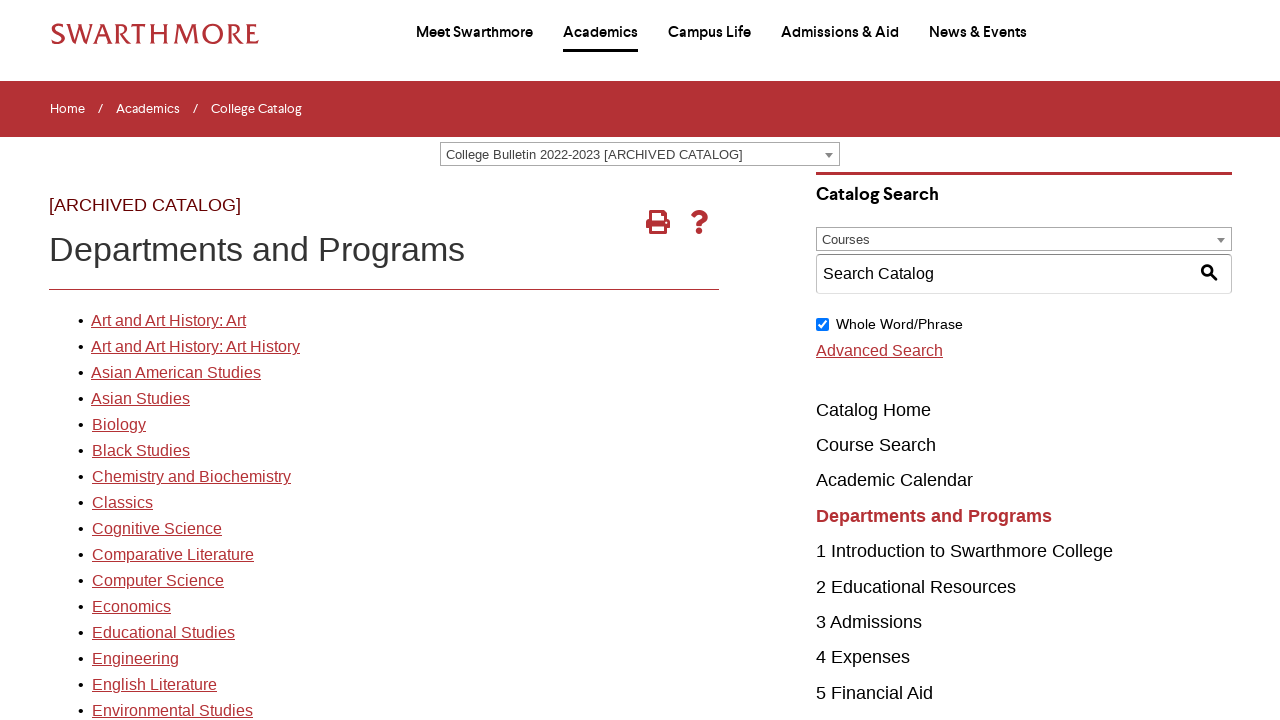

Clicked on department link to view courses at (157, 529) on xpath=//*[@id="gateway-page"]/body/table/tbody/tr[3]/td[1]/table/tbody/tr[2]/td[
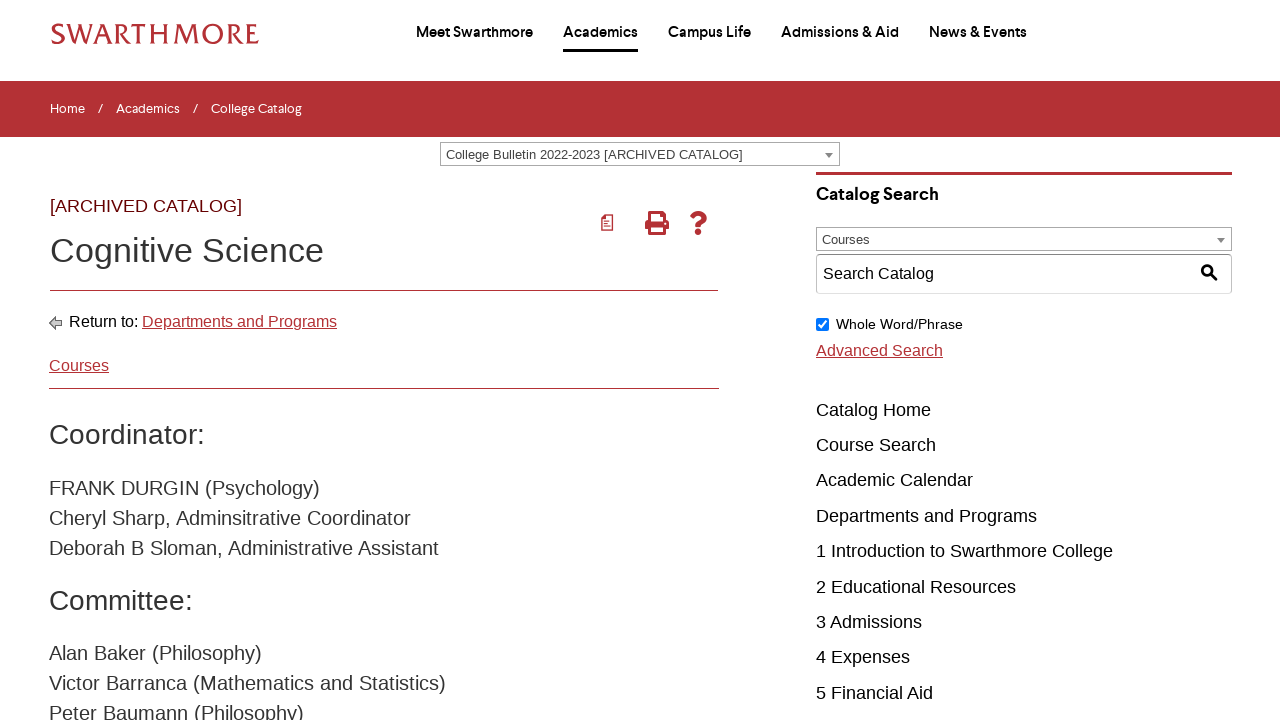

Course listings loaded successfully
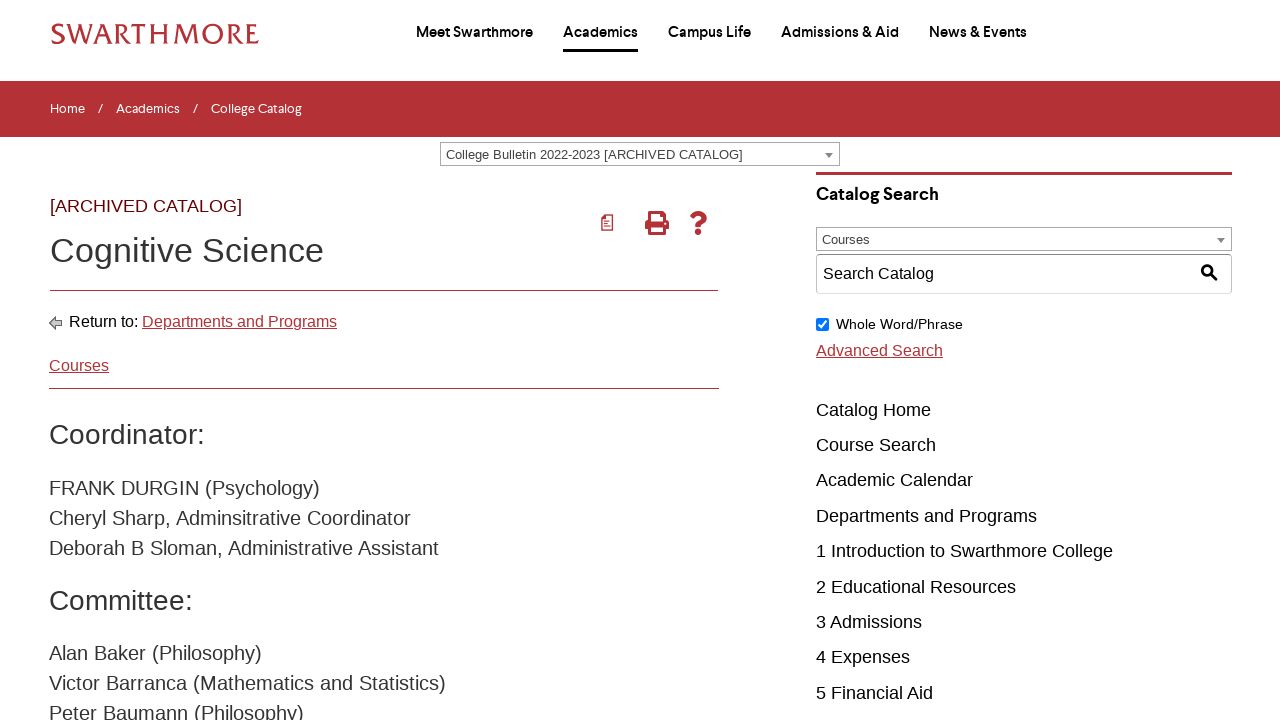

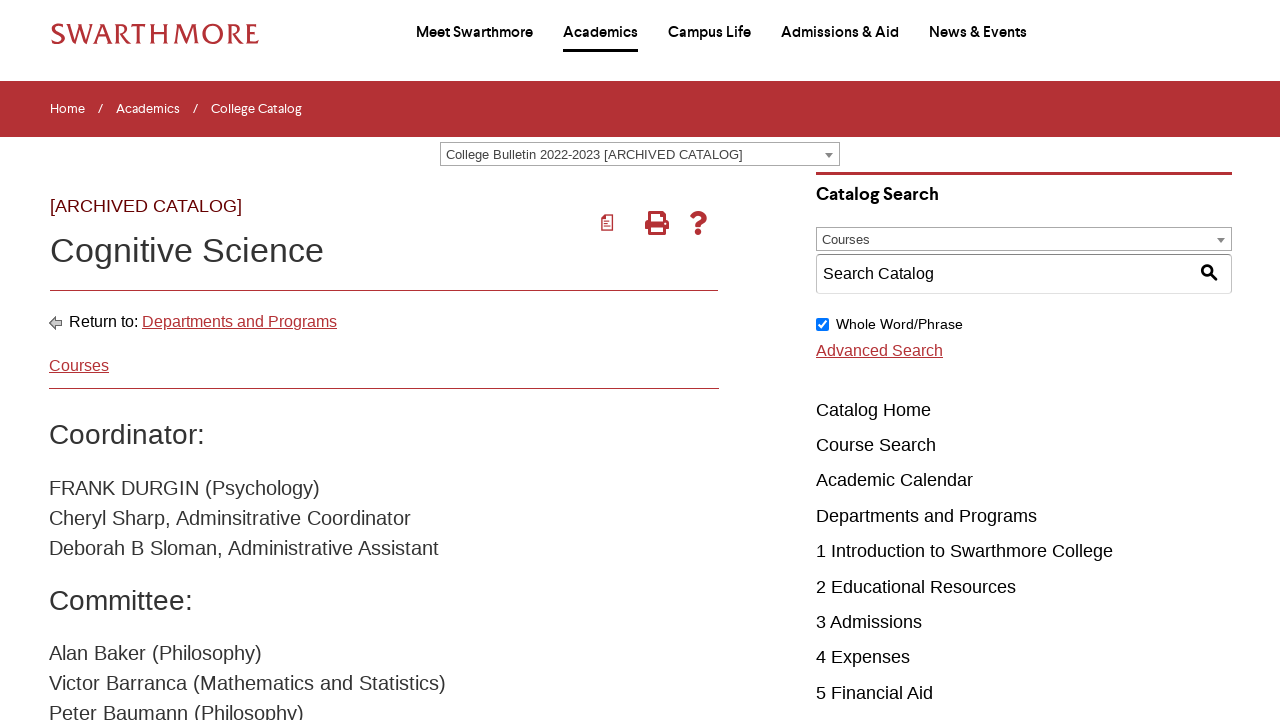